Tests window handling functionality by clicking a link that opens a new window and verifying content in both windows

Starting URL: https://the-internet.herokuapp.com/windows

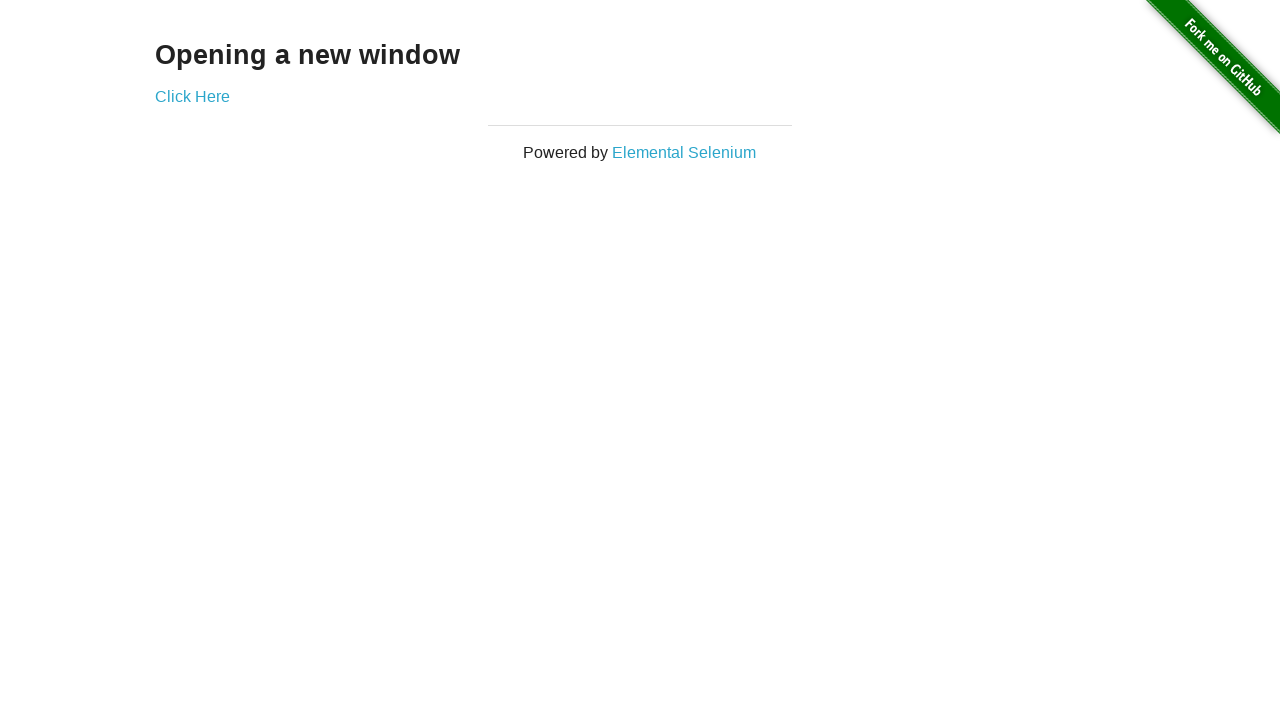

Navigated to window handling test page
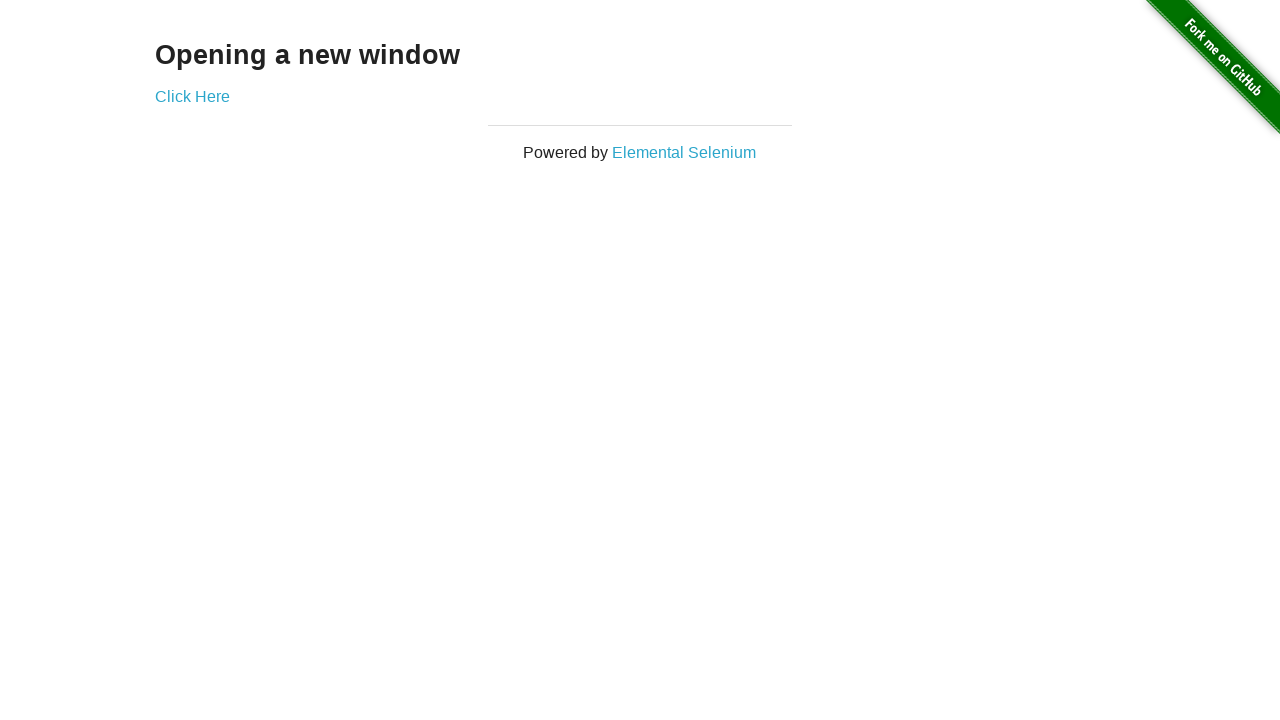

Verified main page heading text is 'Opening a new window'
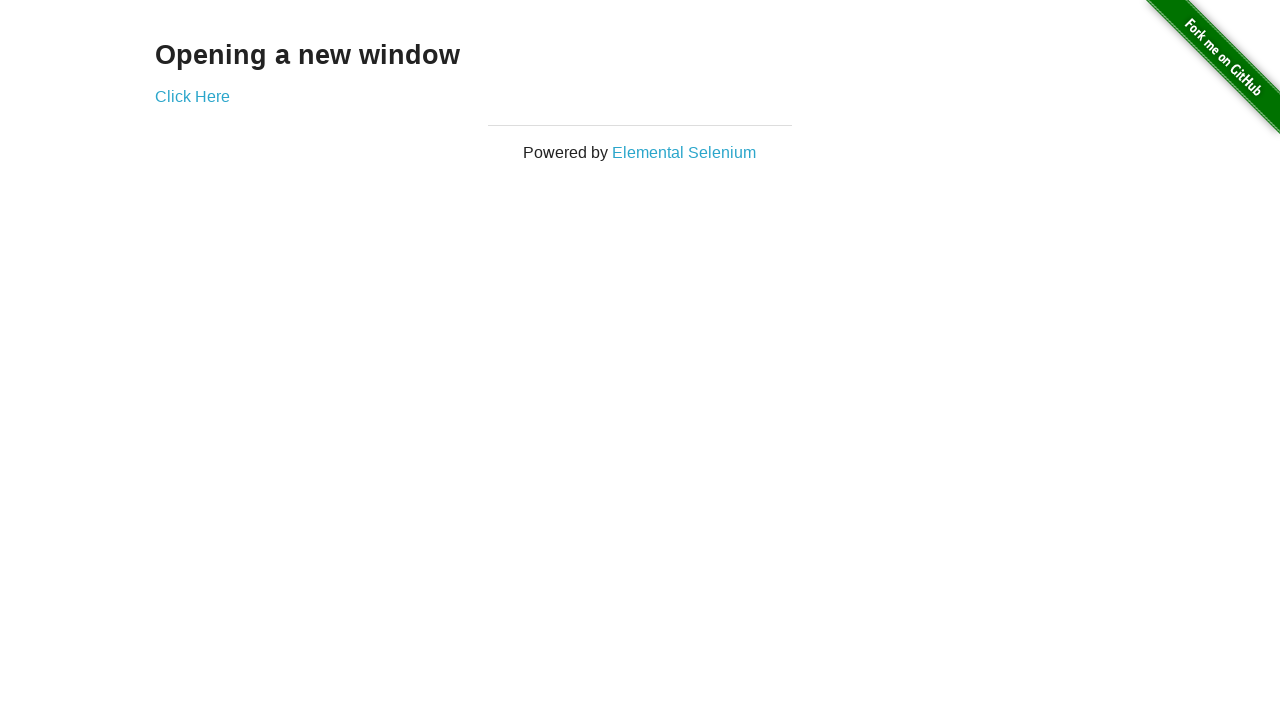

Verified page title is 'The Internet'
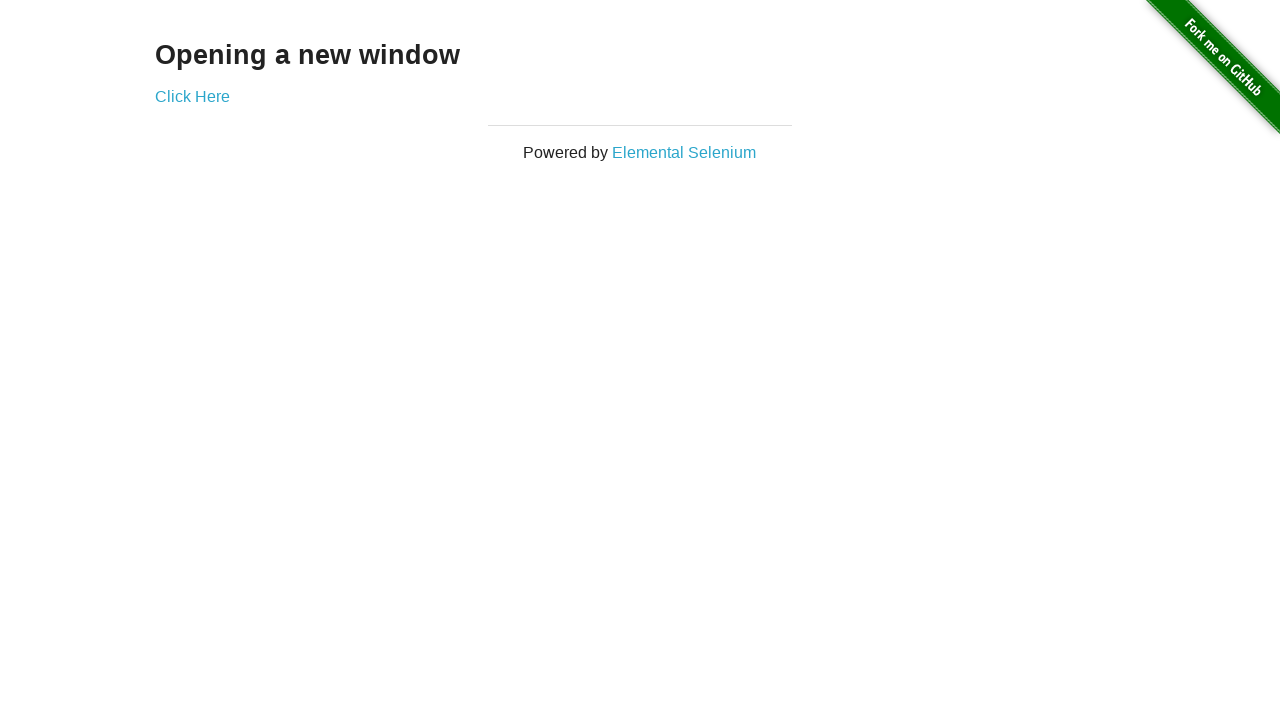

Clicked 'Click Here' link to open new window at (192, 96) on text=Click Here
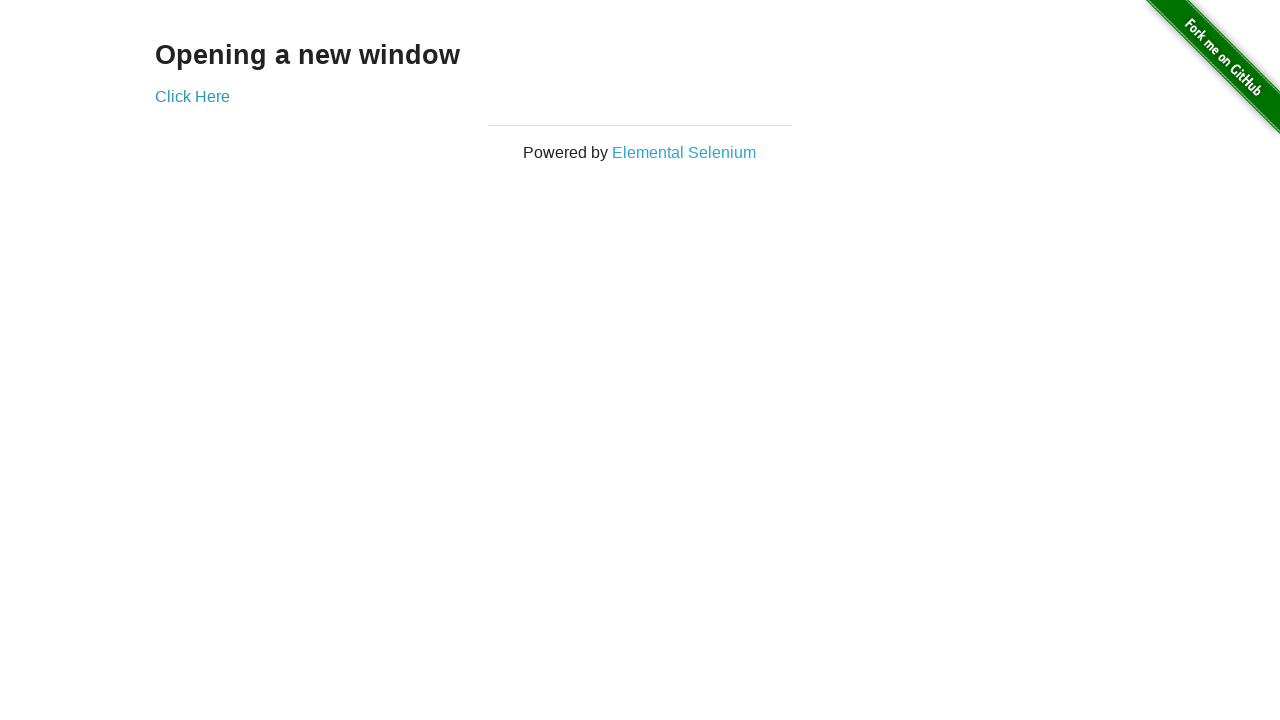

Captured reference to new window page object
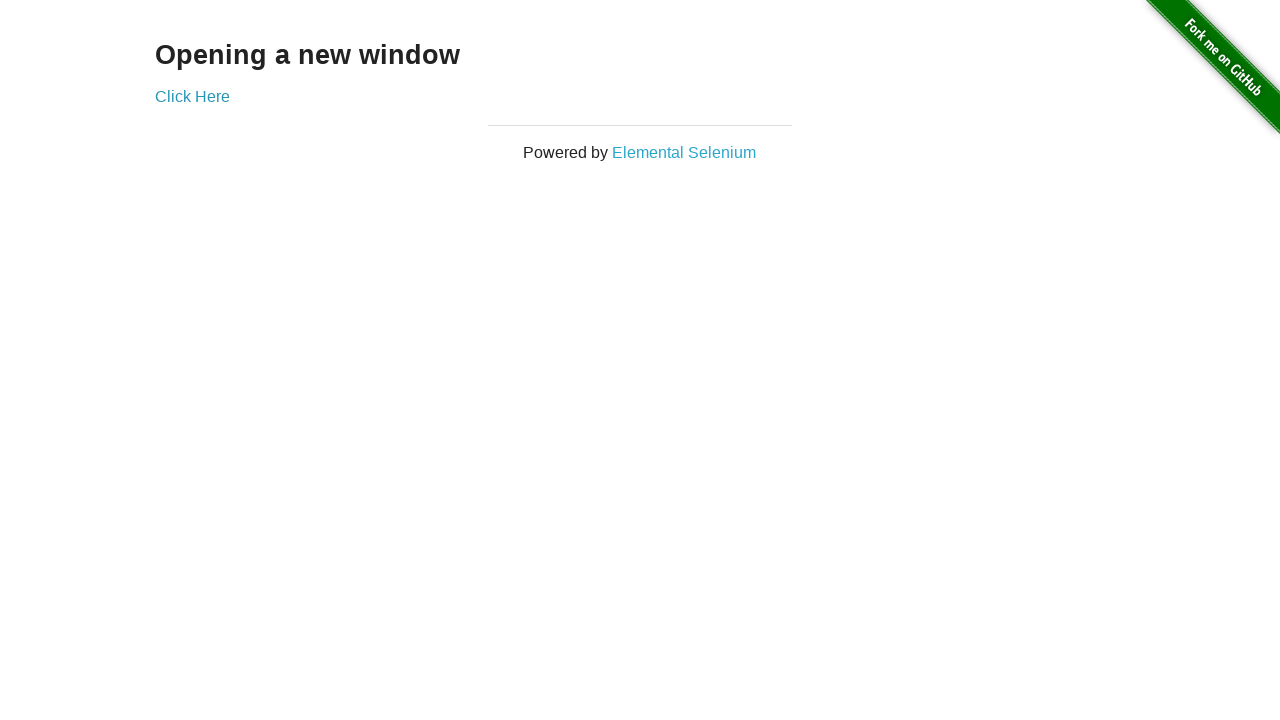

New window page fully loaded
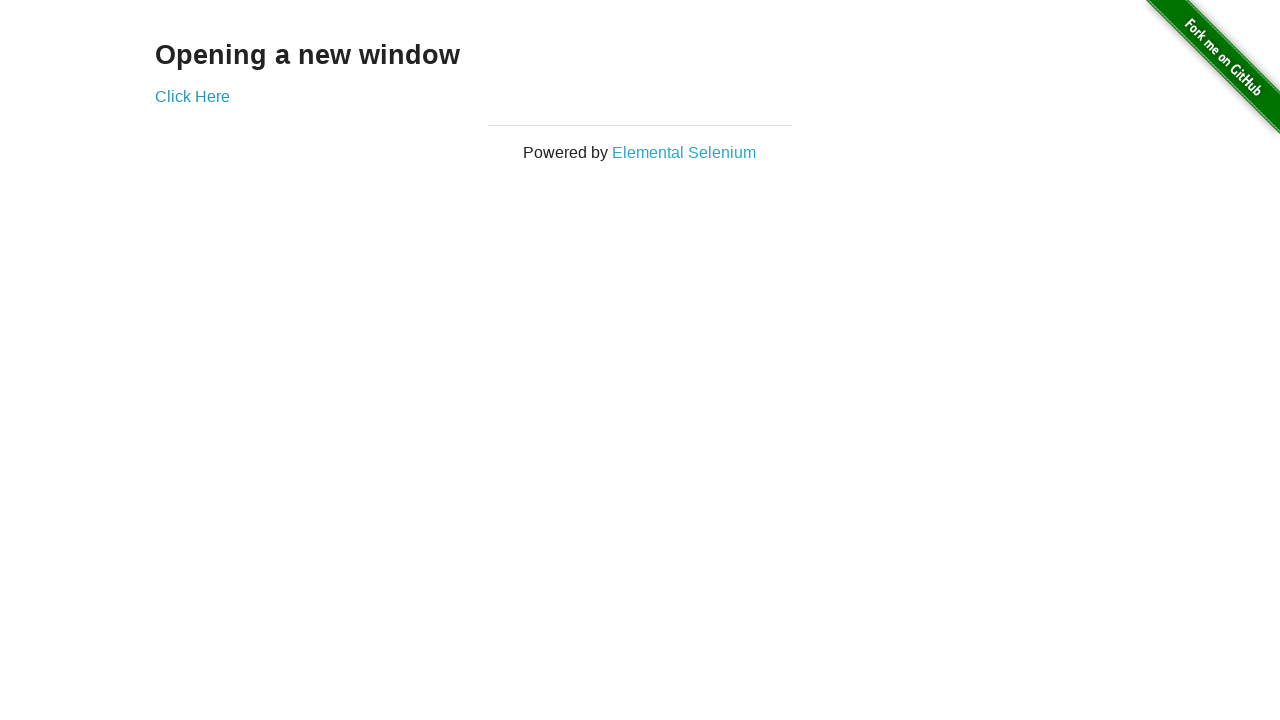

Verified new window heading text is 'New Window'
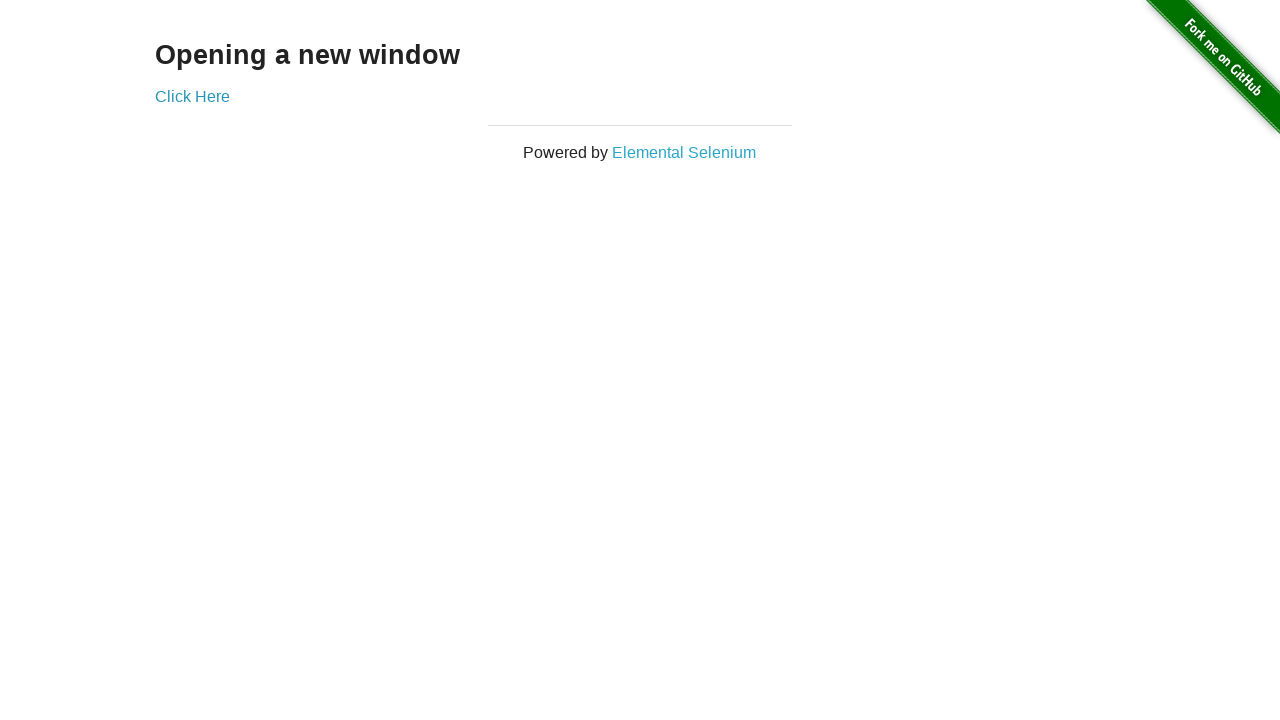

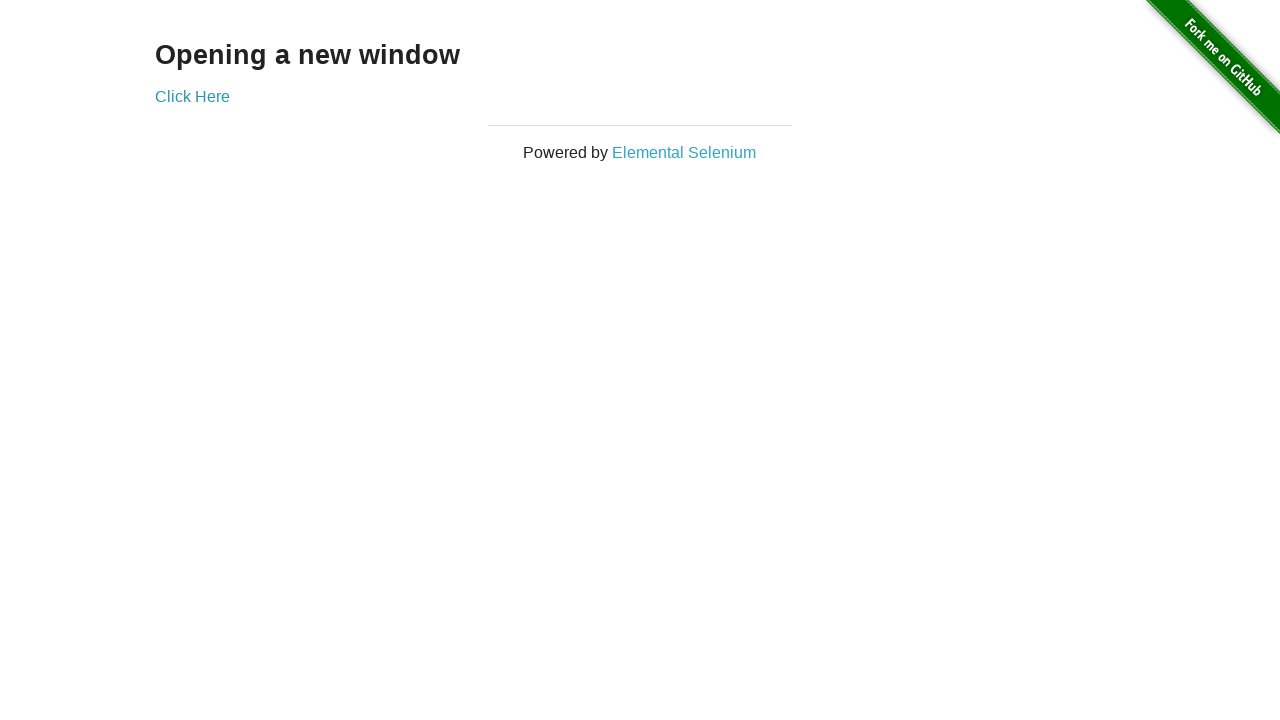